Tests form filling functionality by clicking a dynamically calculated link (based on pi^e*10000), then filling out a multi-field form with personal information and submitting it.

Starting URL: http://suninjuly.github.io/find_link_text

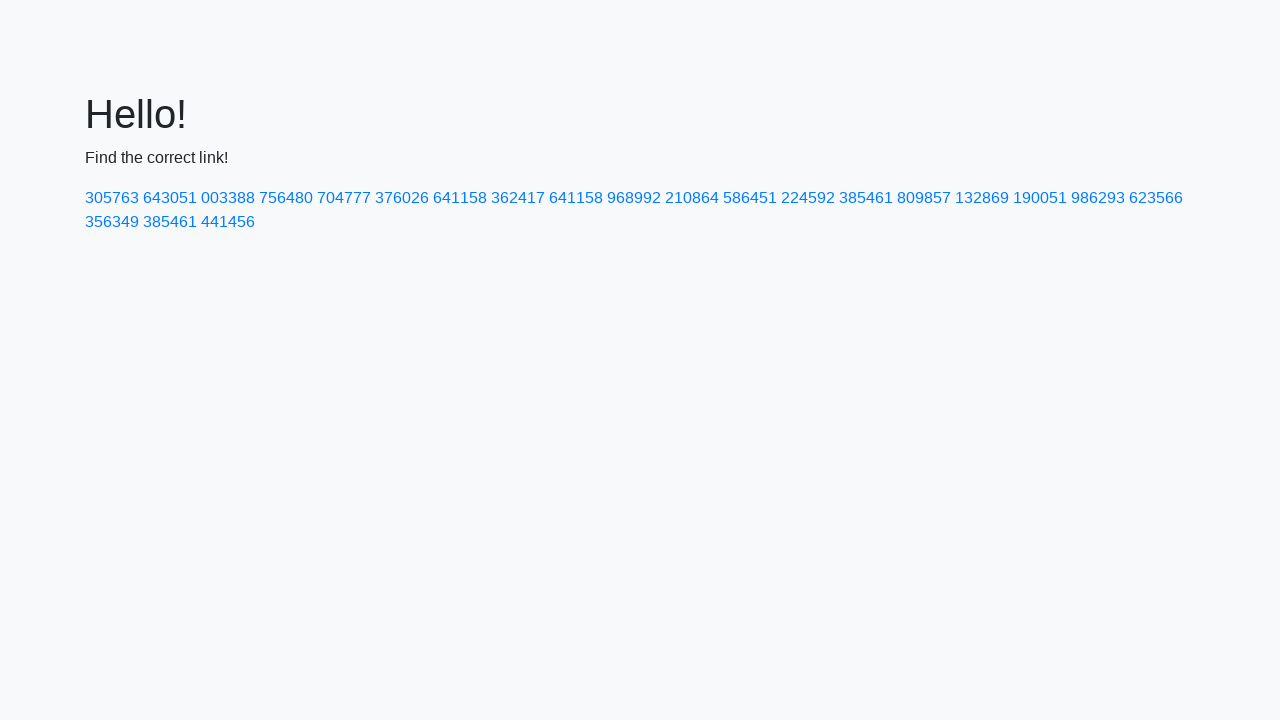

Clicked dynamically calculated link with text '224592' (pi^e * 10000) at (808, 198) on text=224592
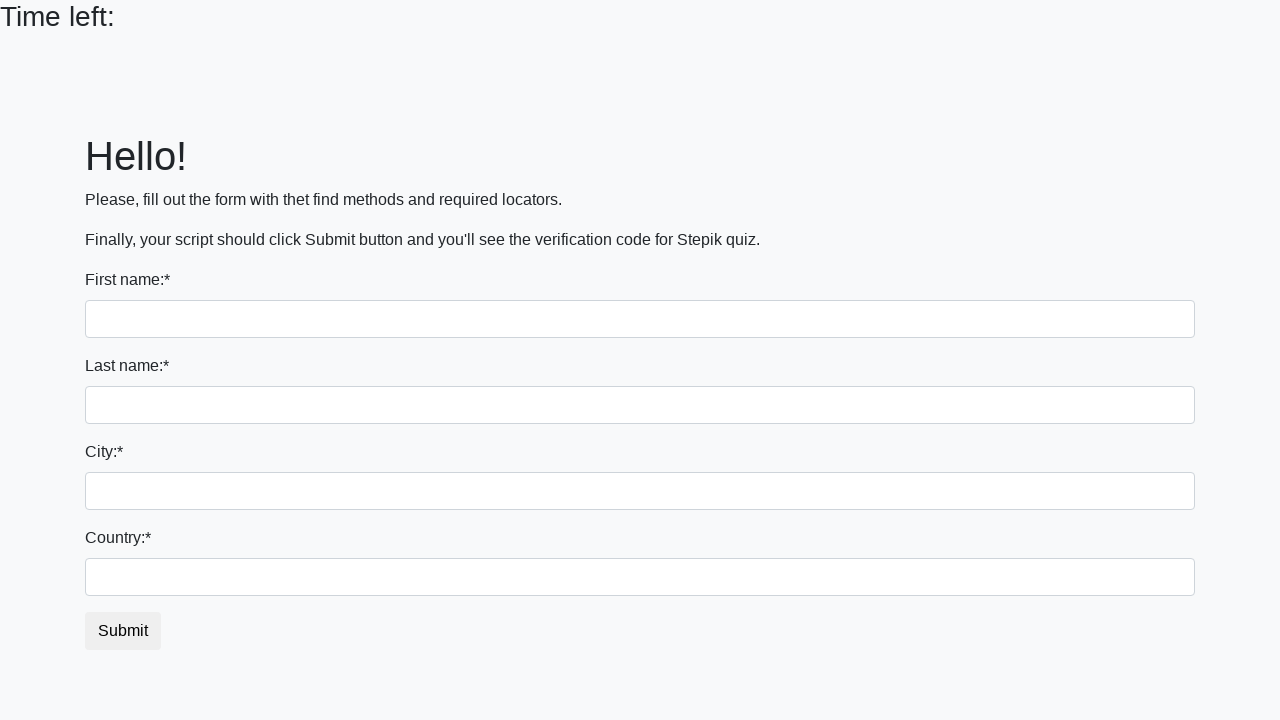

Filled first name field with 'Ivan' on input
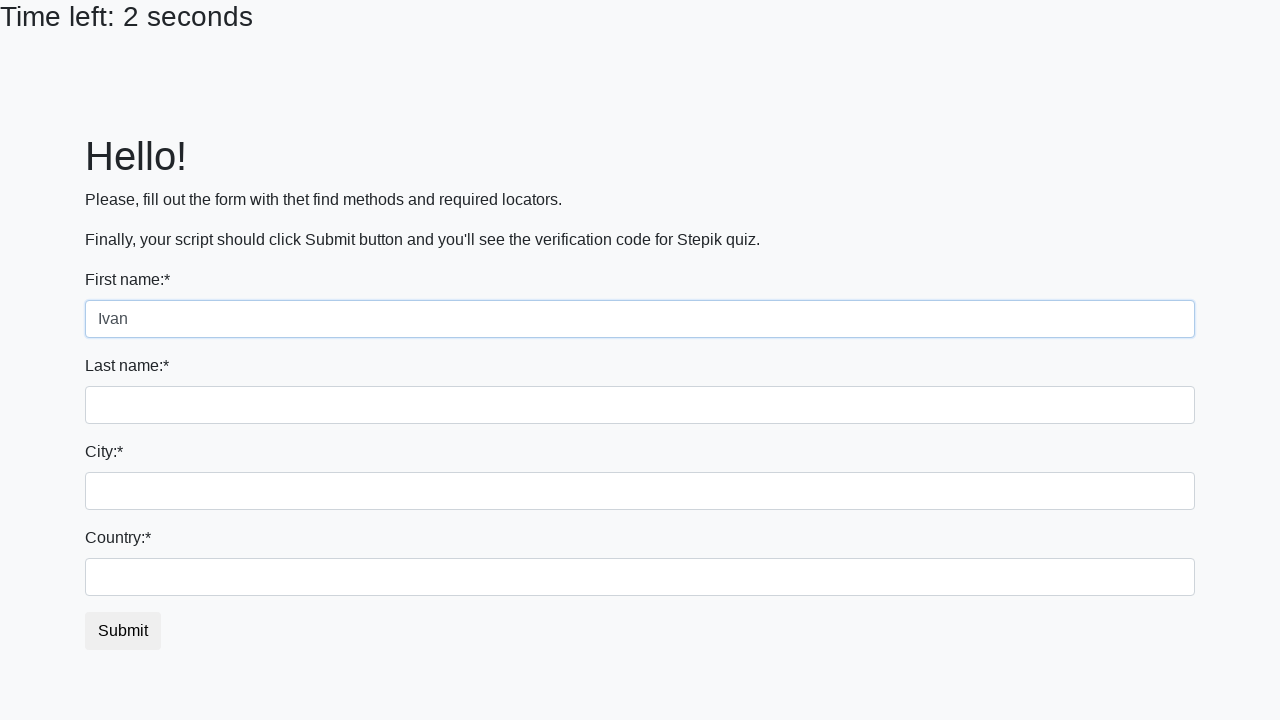

Filled last name field with 'Petrov' on input[name='last_name']
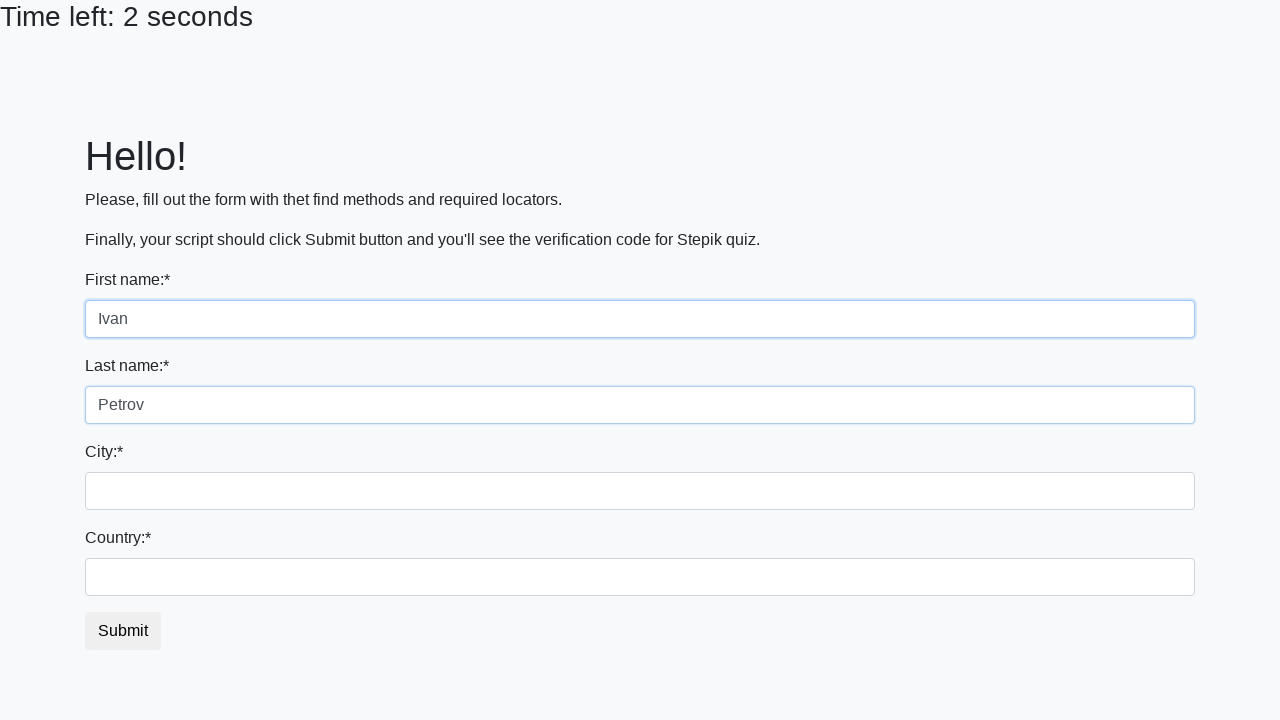

Filled city field with 'Smolensk' on .city
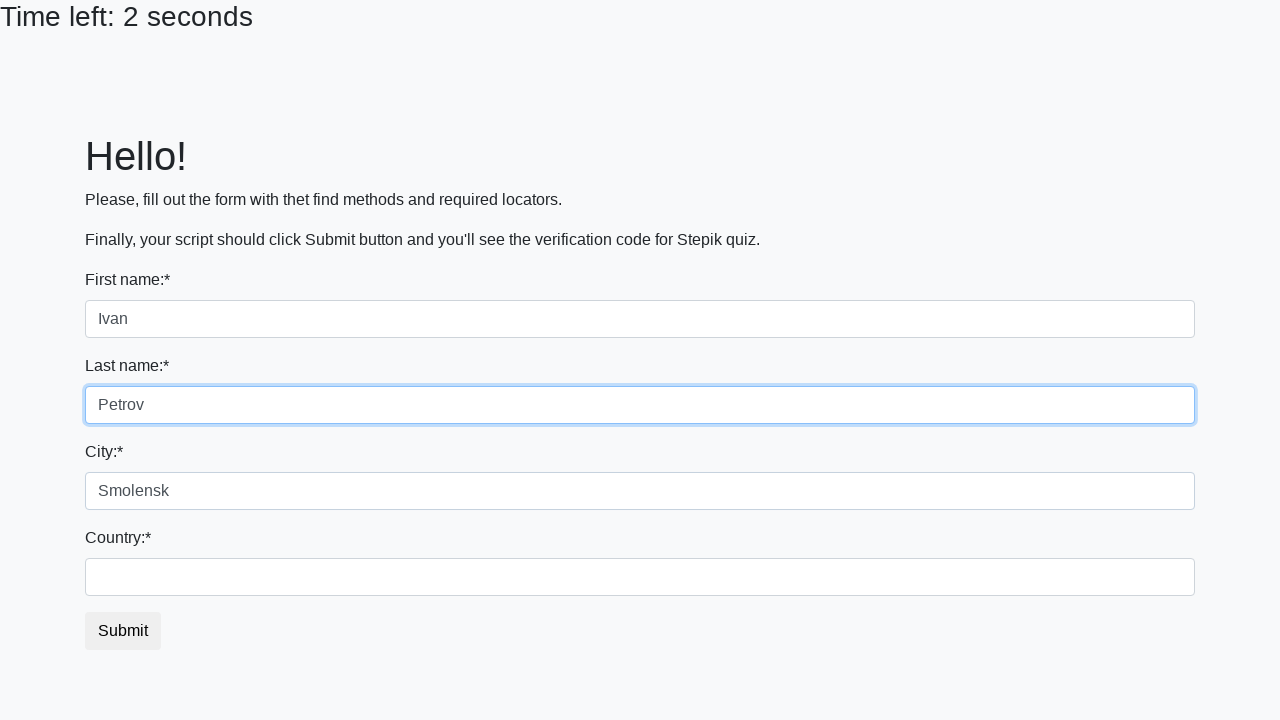

Filled country field with 'Russia' on #country
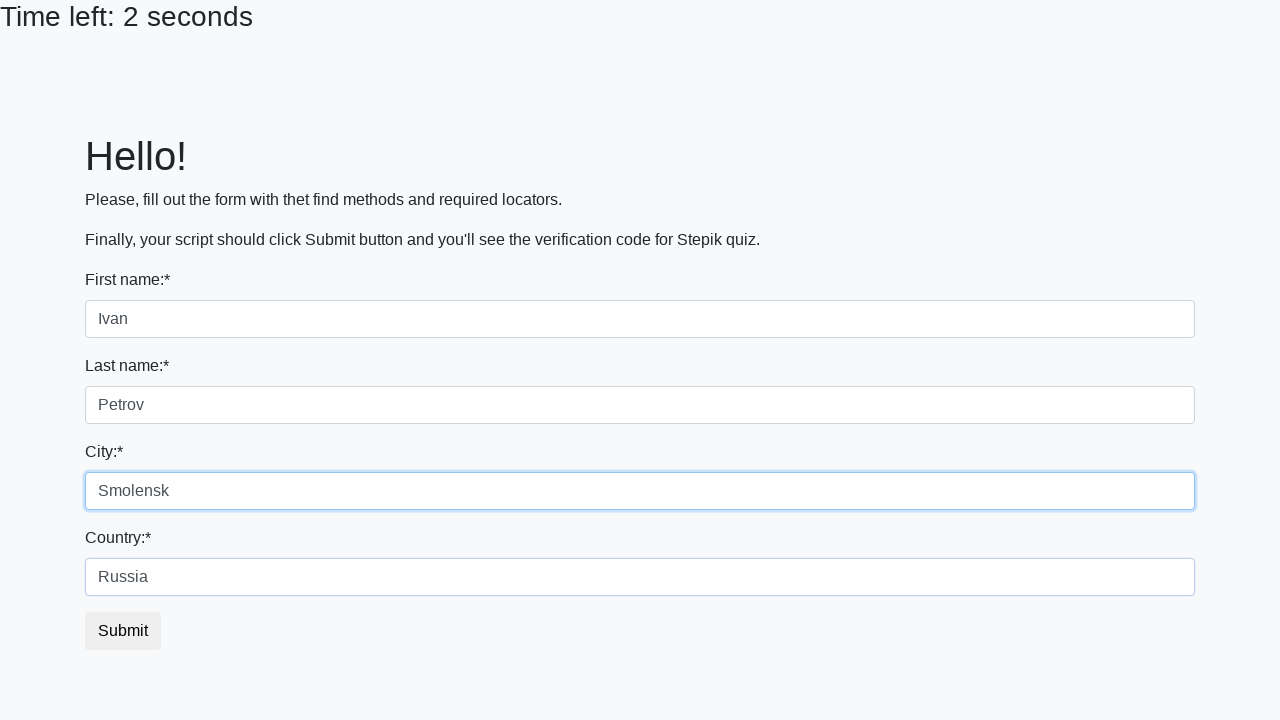

Clicked submit button to submit form at (123, 631) on button.btn
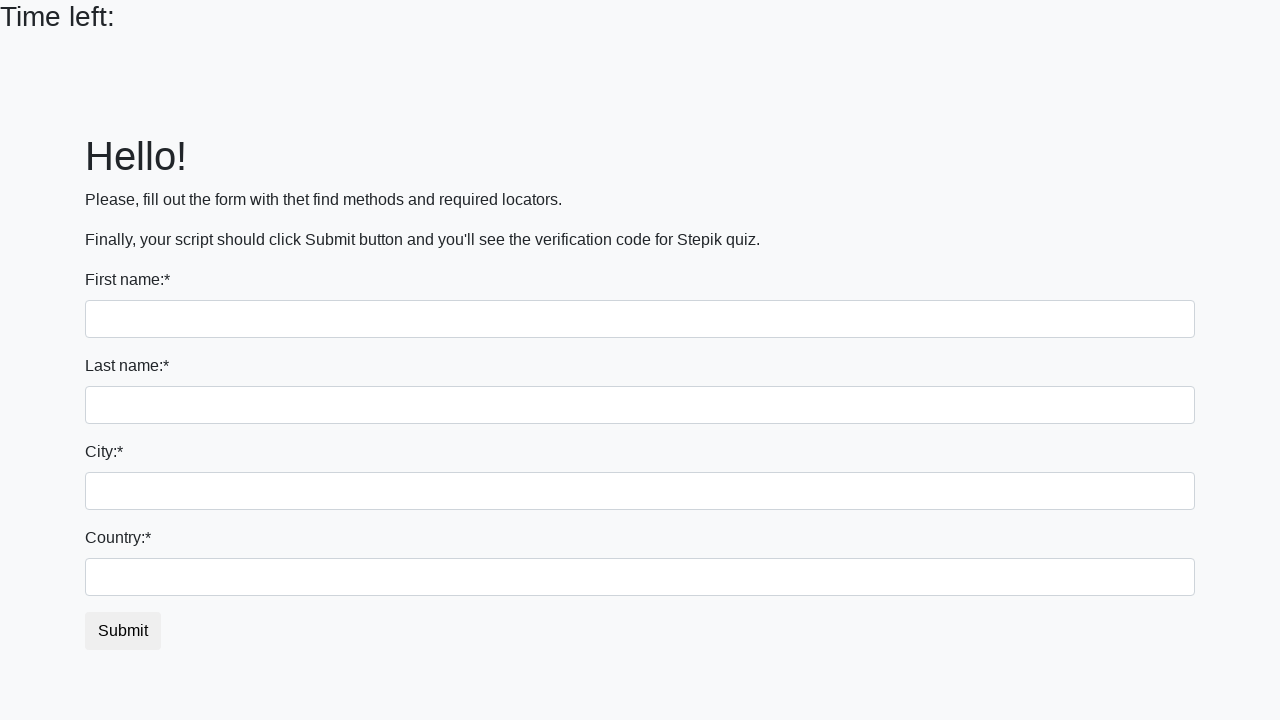

Set up alert handler to accept dialogs
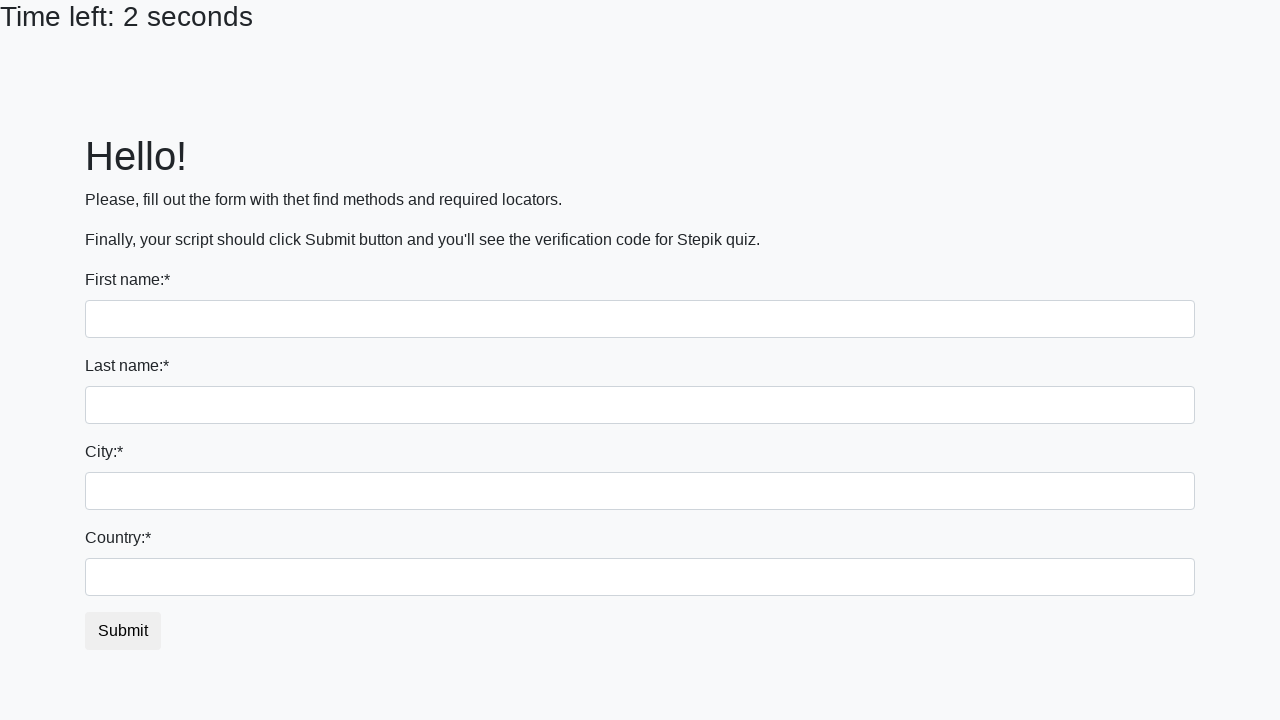

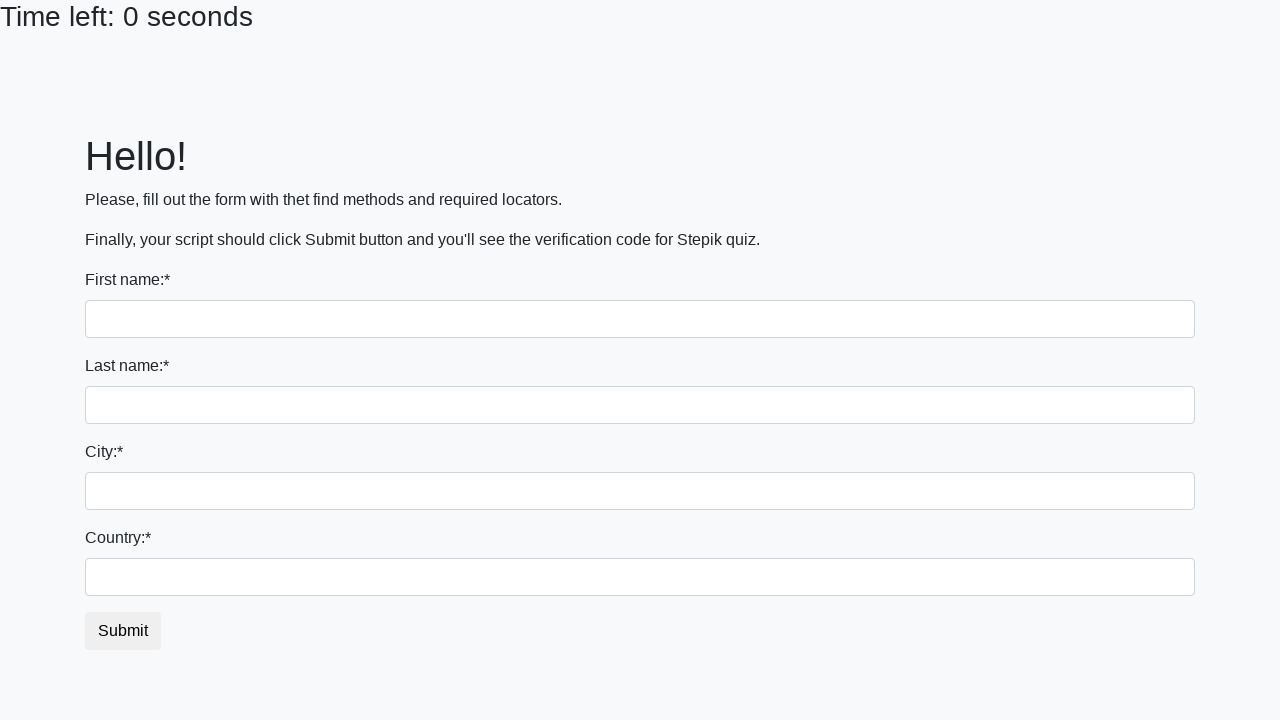